Tests alternative waiting strategies by triggering an AJAX request and waiting for network idle state before verifying the success message

Starting URL: http://uitestingplayground.com/ajax

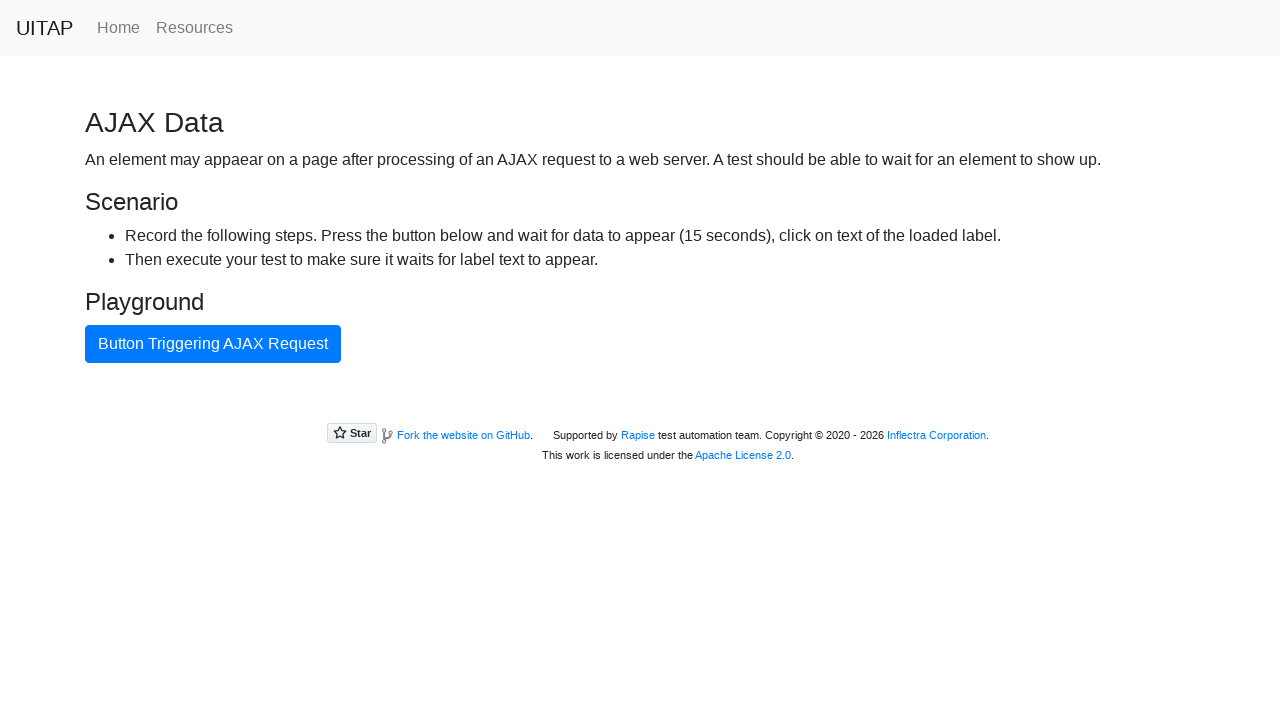

Navigated to AJAX test page
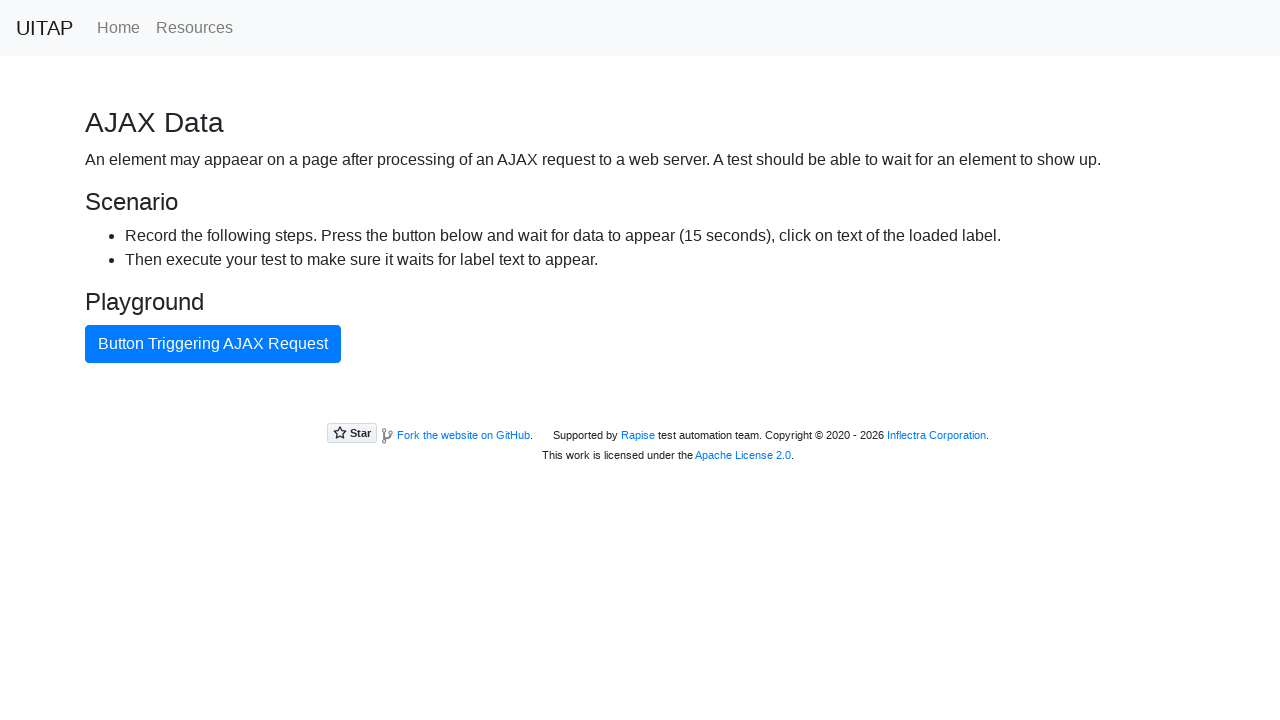

Clicked button to trigger AJAX request at (213, 344) on internal:text="Button Triggering AJAX Request"i
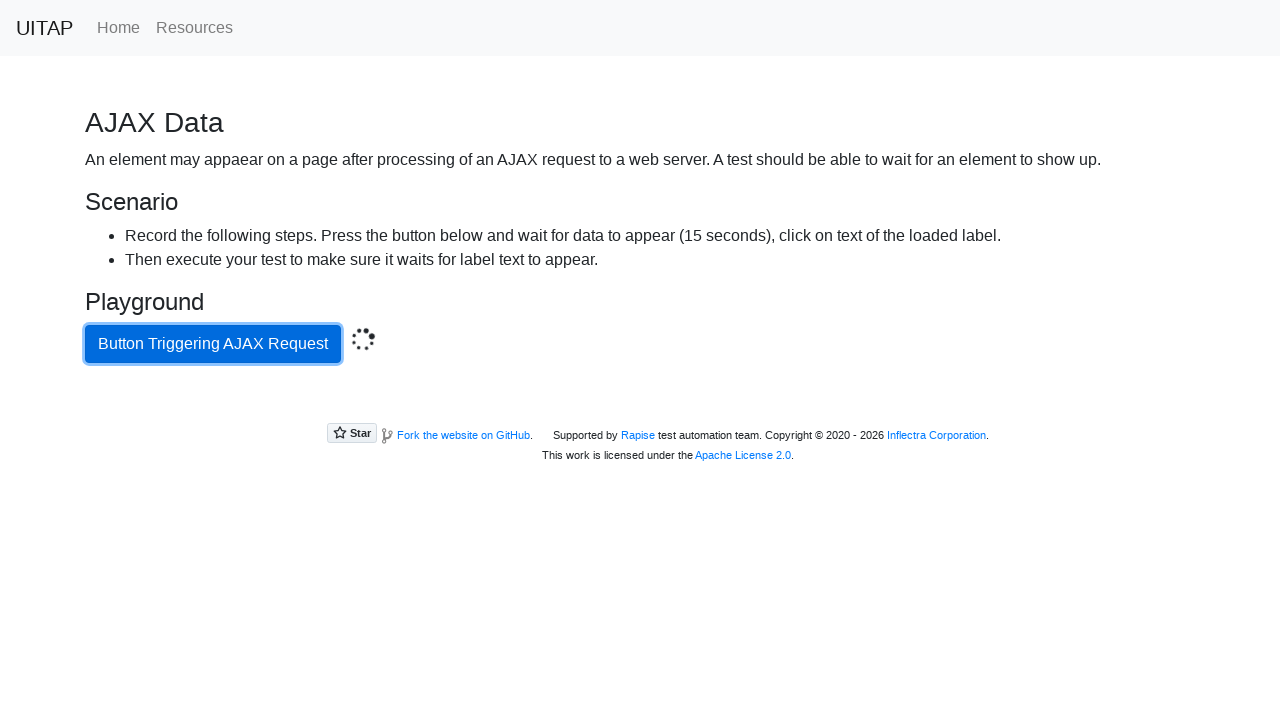

Waited for network idle state after AJAX request
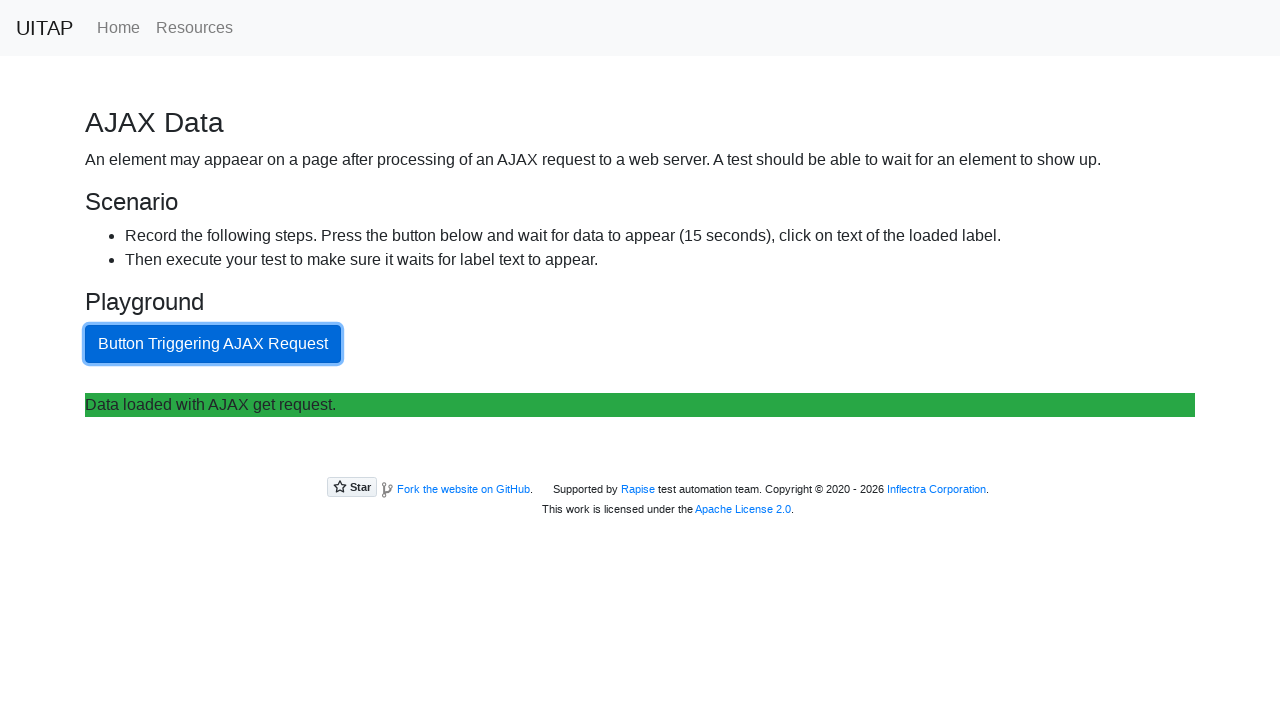

Retrieved success message text
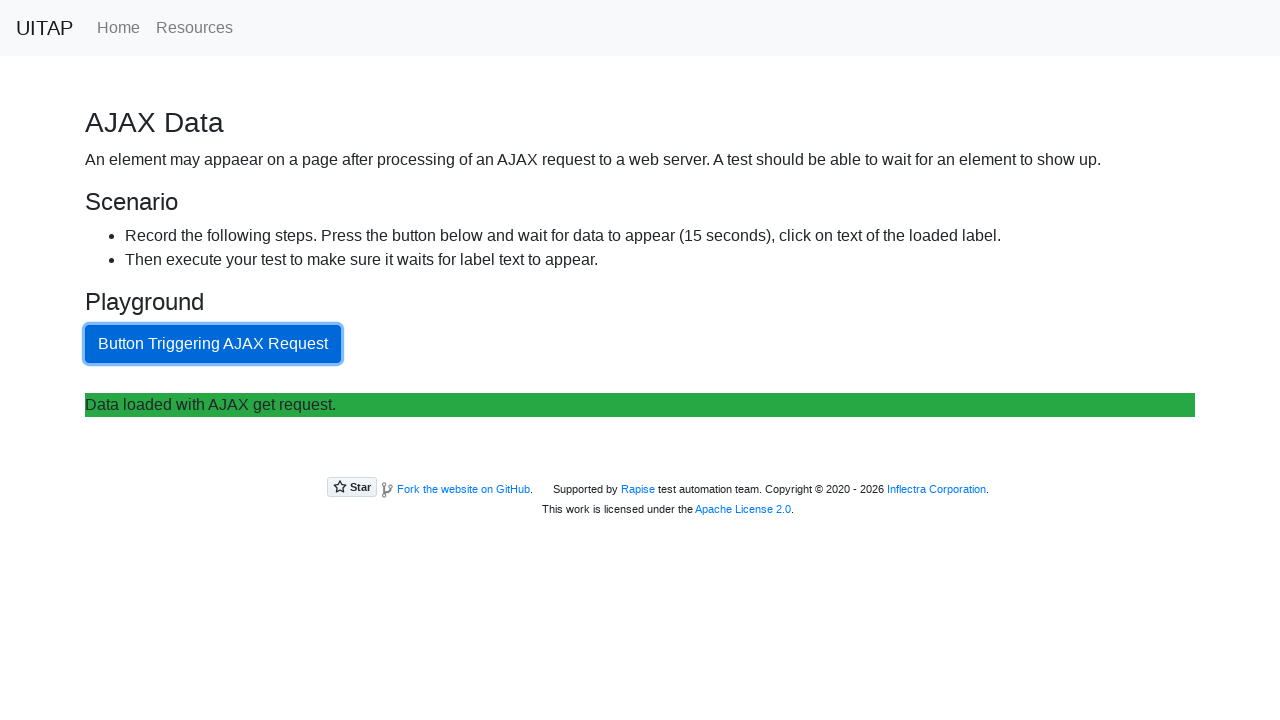

Verified success message contains expected text 'Data loaded with AJAX get request.'
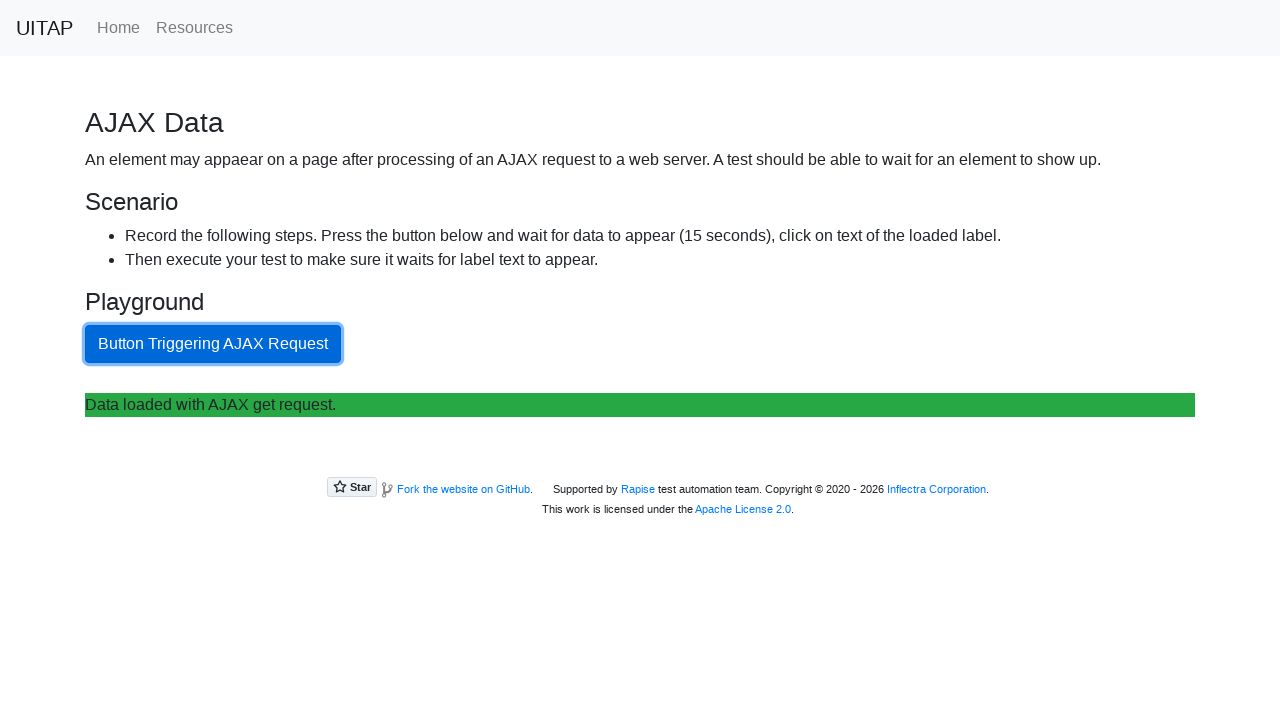

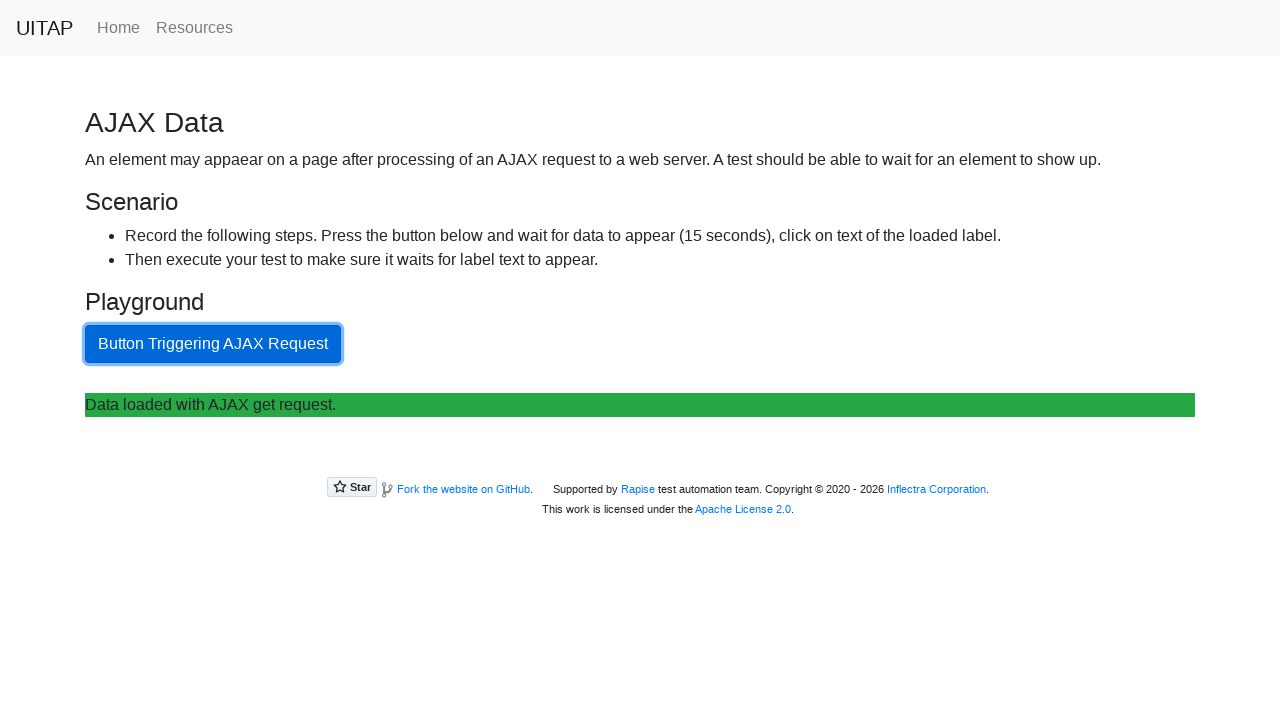